Tests dynamic dropdown for flight origin and destination selection by selecting Bengaluru as origin and Chennai as destination

Starting URL: https://rahulshettyacademy.com/dropdownsPractise/

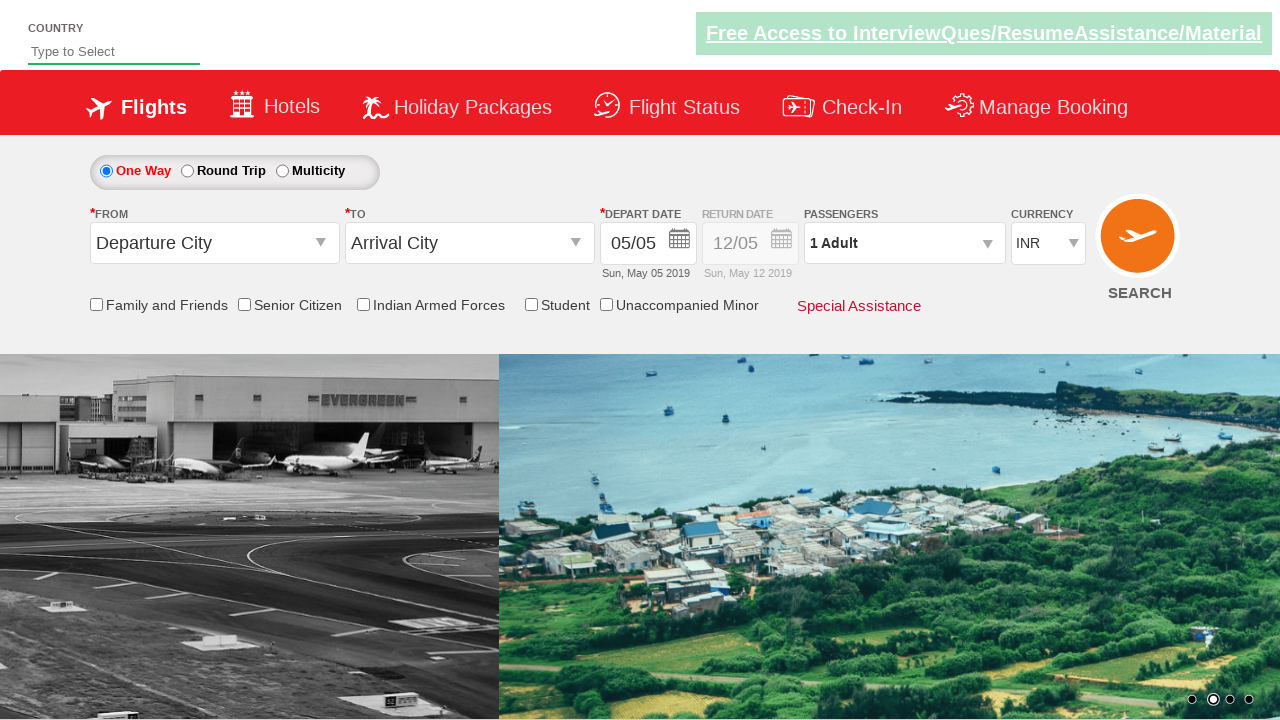

Clicked on origin station dropdown to open it at (214, 243) on #ctl00_mainContent_ddl_originStation1_CTXT
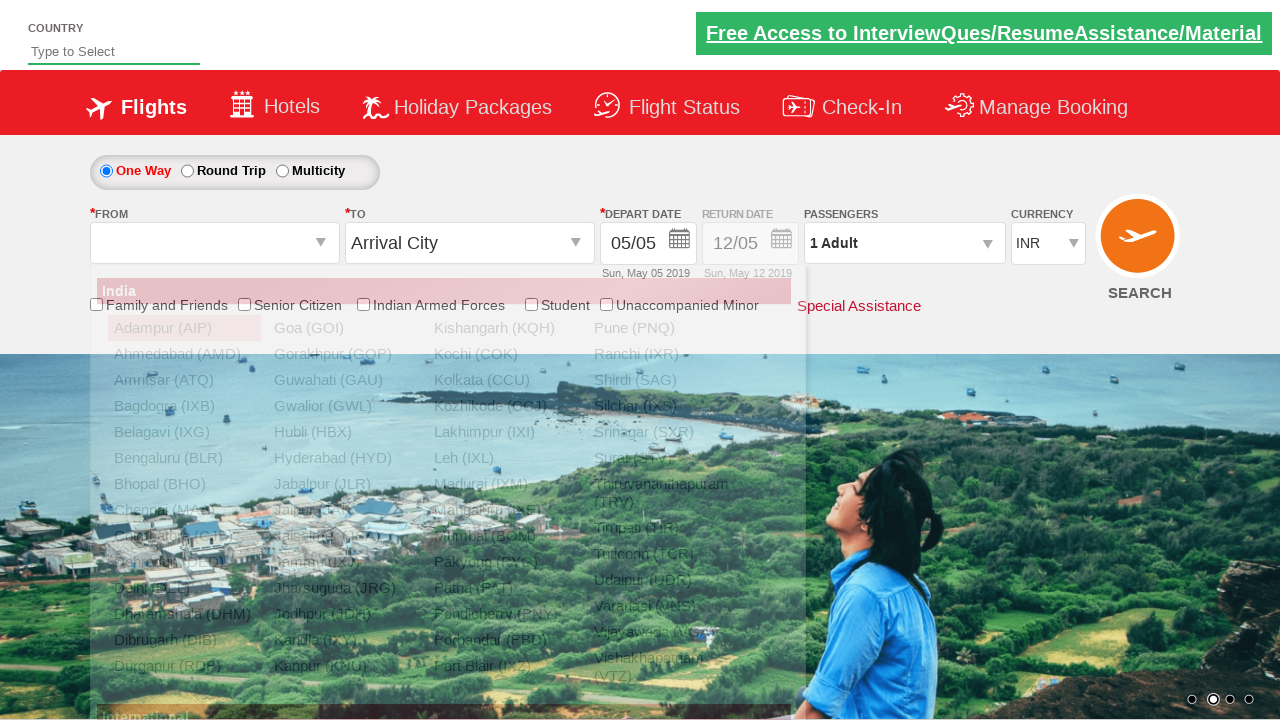

Selected Bengaluru (BLR) as origin at (184, 458) on xpath=//a[@value='BLR']
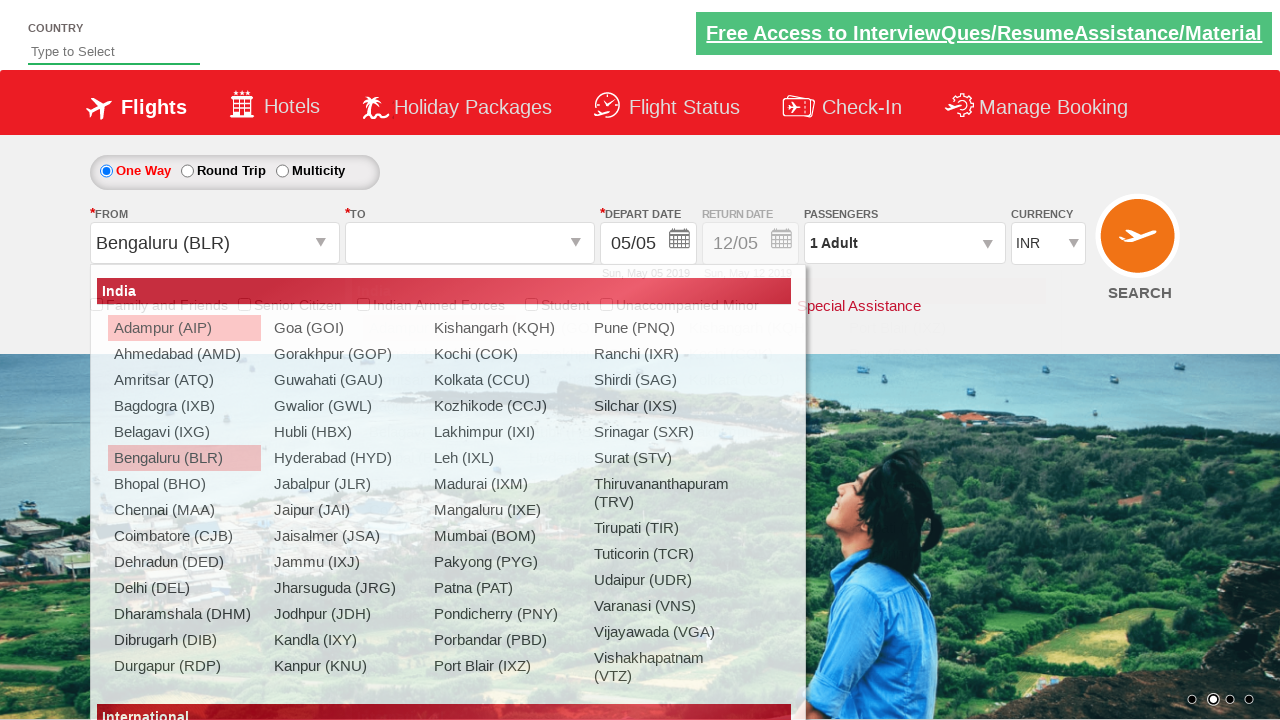

Waited 1000ms for page to load
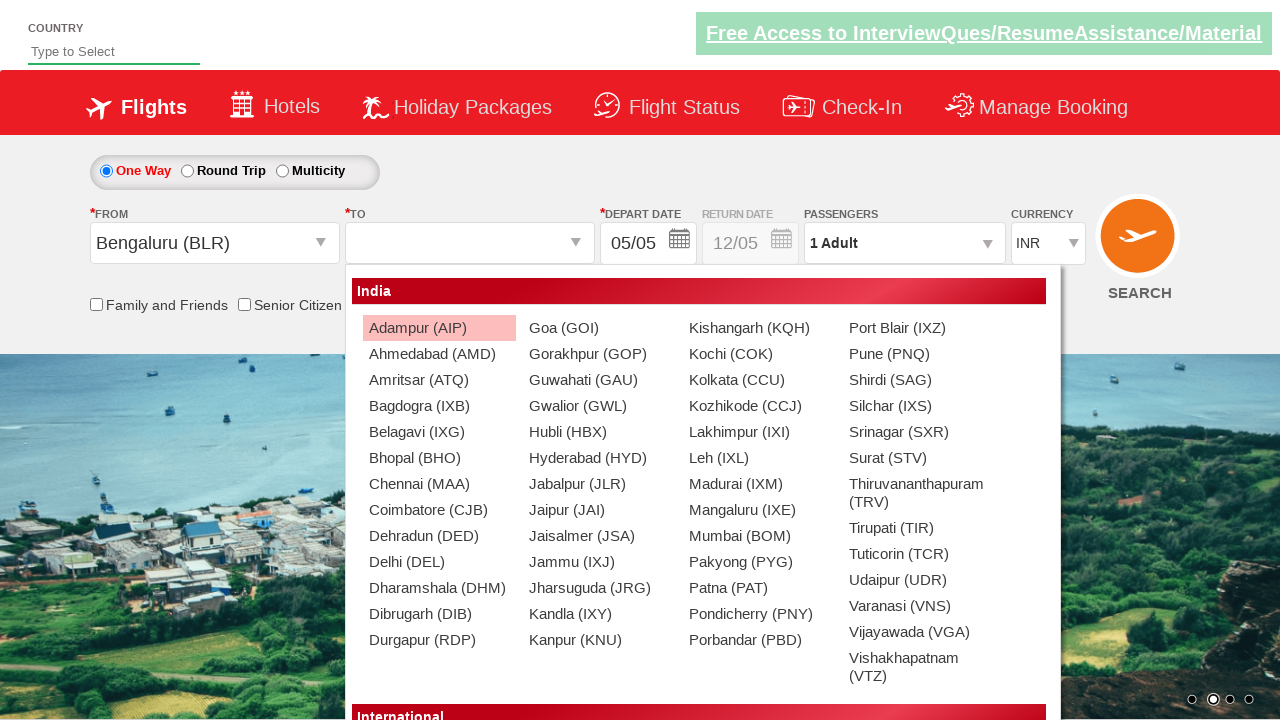

Selected Chennai (MAA) as destination at (439, 484) on (//a[@value='MAA'])[2]
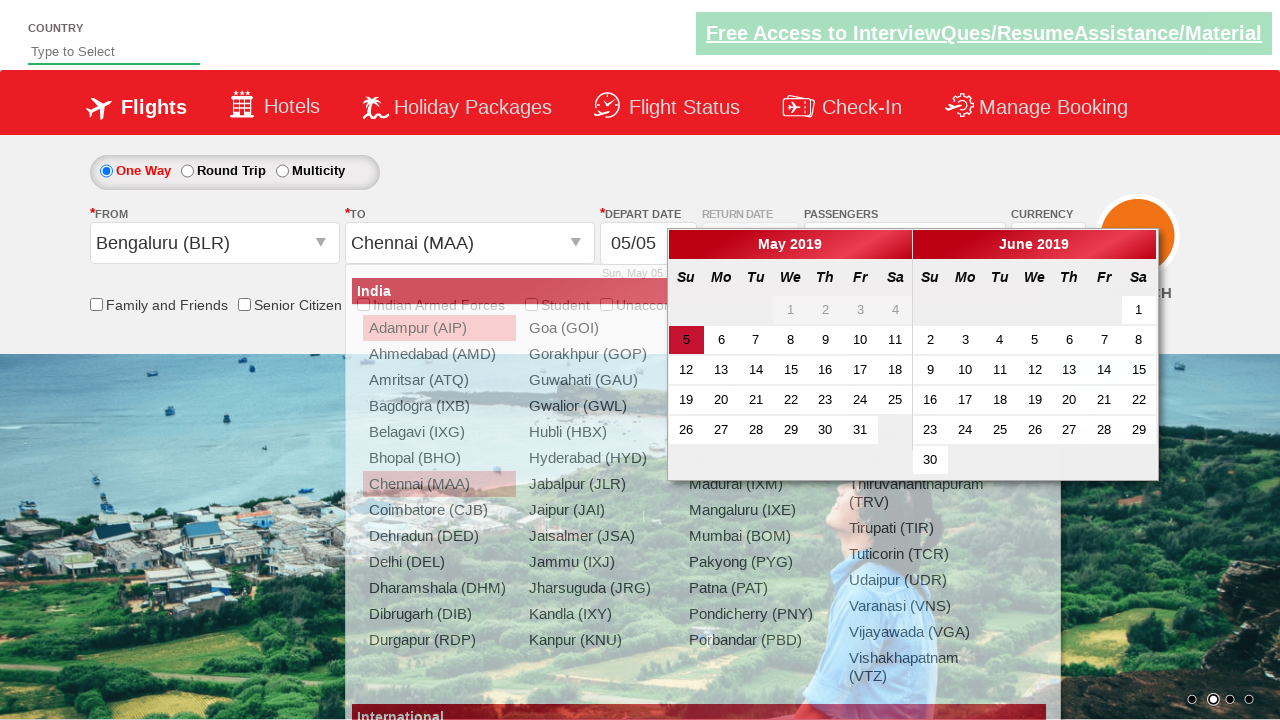

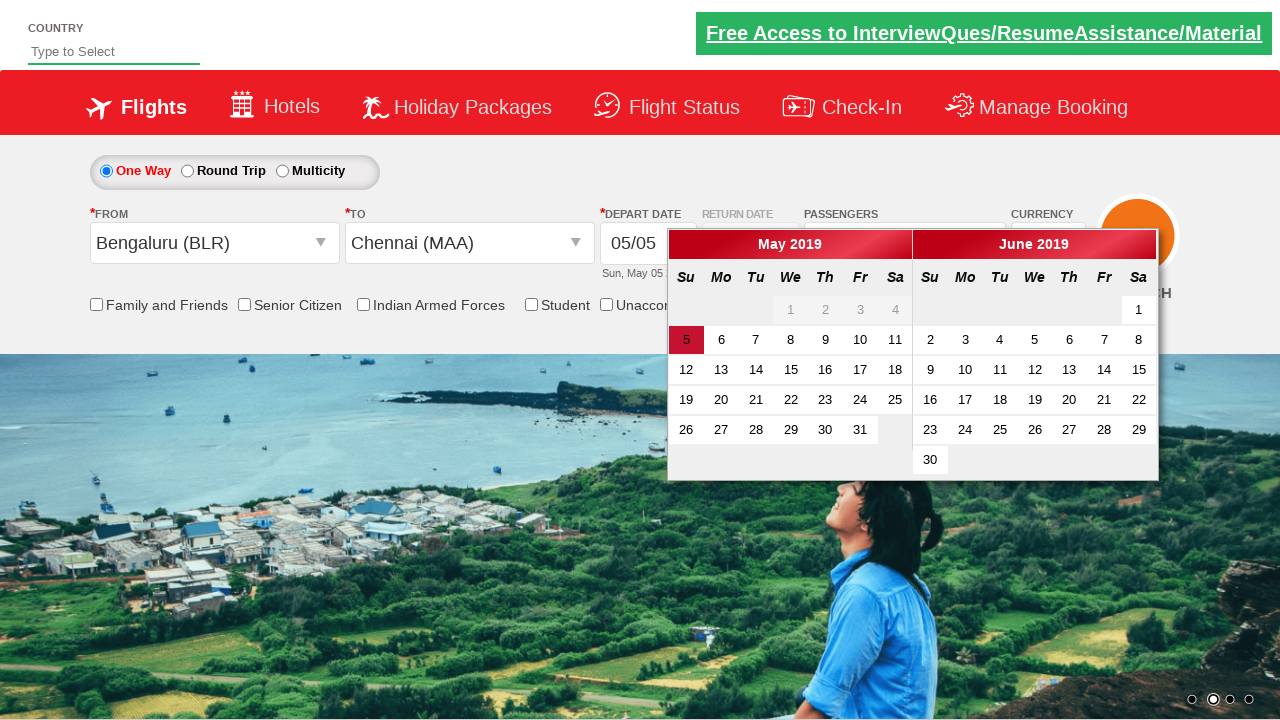